Tests the banking demo app by adding a new customer with generated post code and name, then navigating to the customers list, calculating the average name length, and deleting the customer whose name length is closest to the average.

Starting URL: https://www.globalsqa.com/angularJs-protractor/BankingProject/#/manager

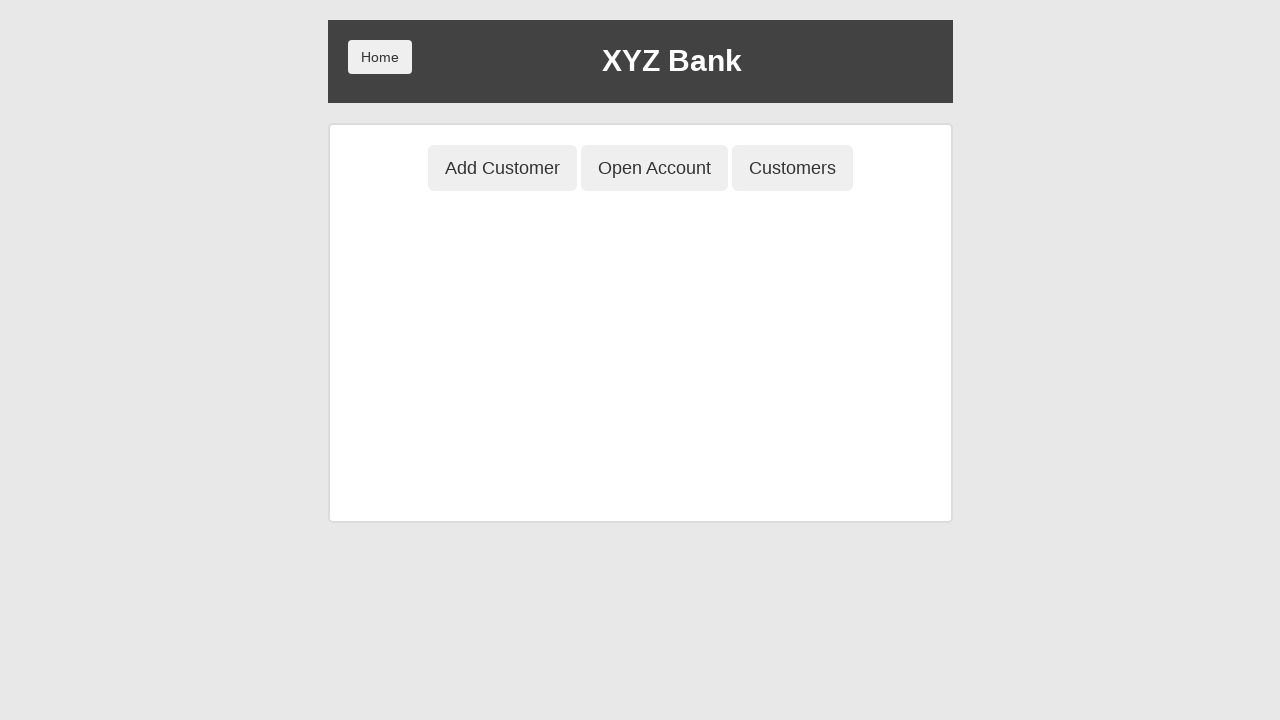

Waited for Add Customer button to be visible
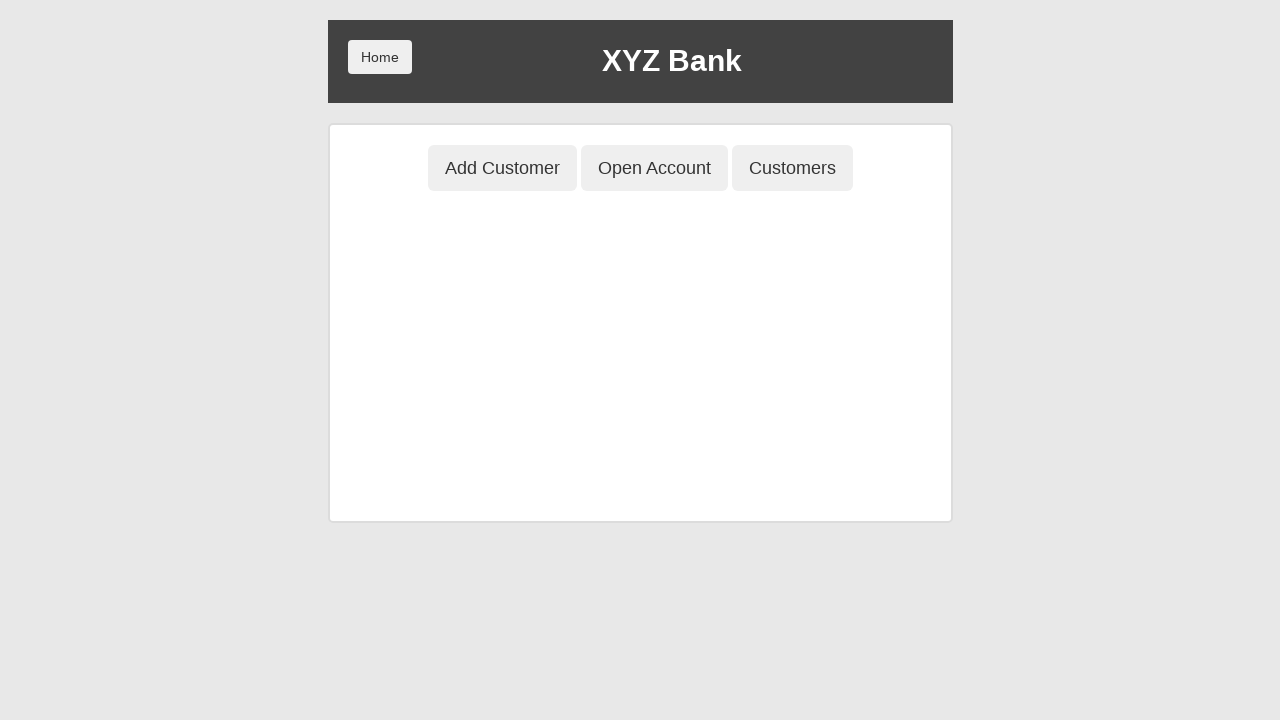

Clicked Add Customer button at (502, 168) on button[ng-click='addCust()']
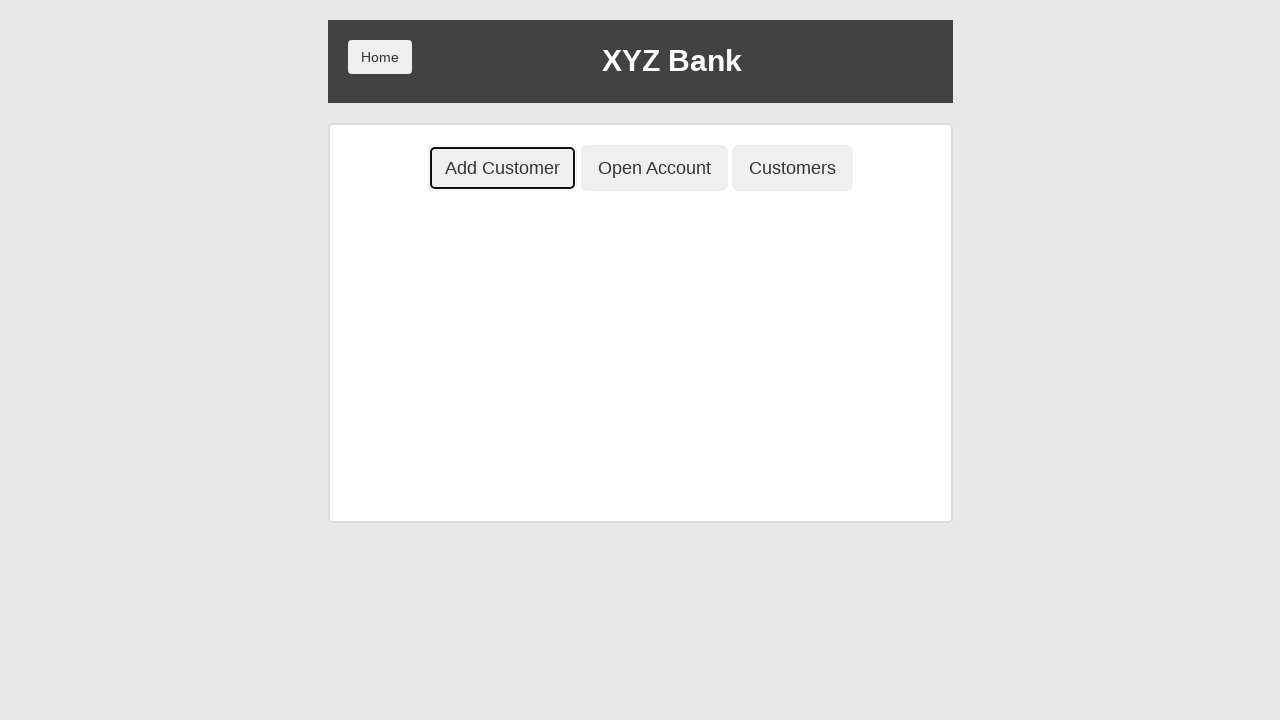

Generated random post code: 79870
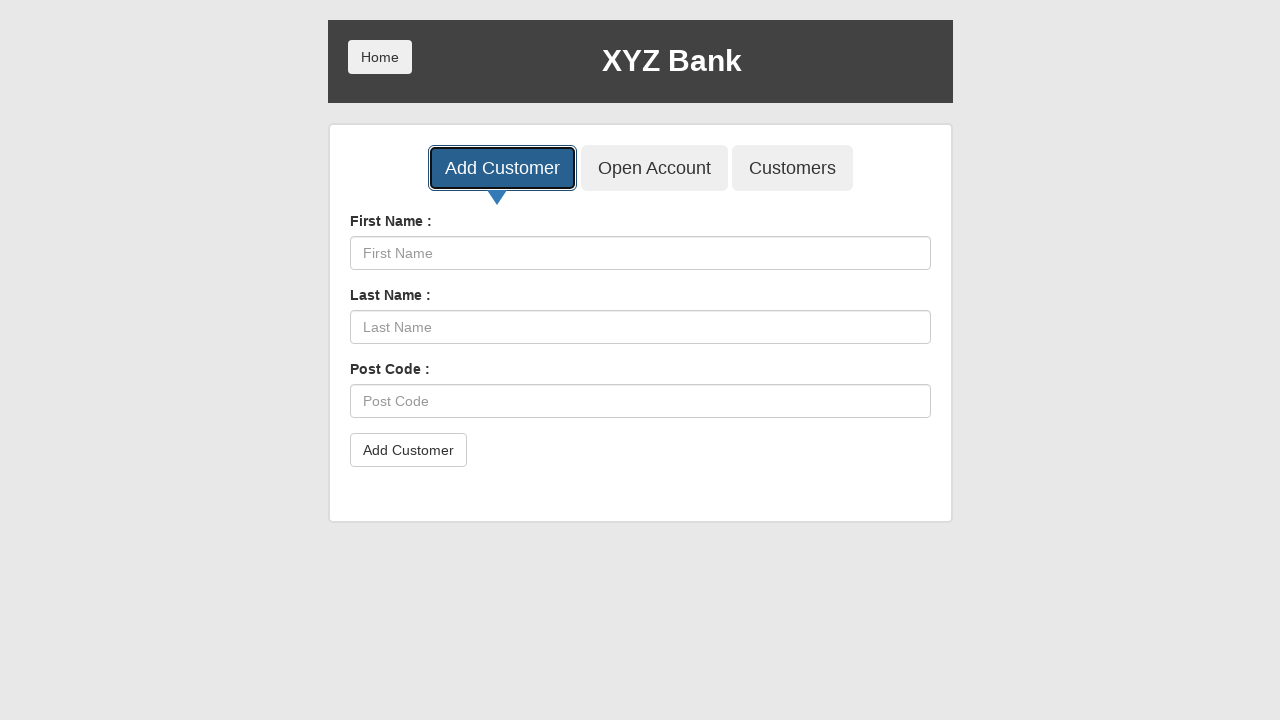

Waited for post code input field to be visible
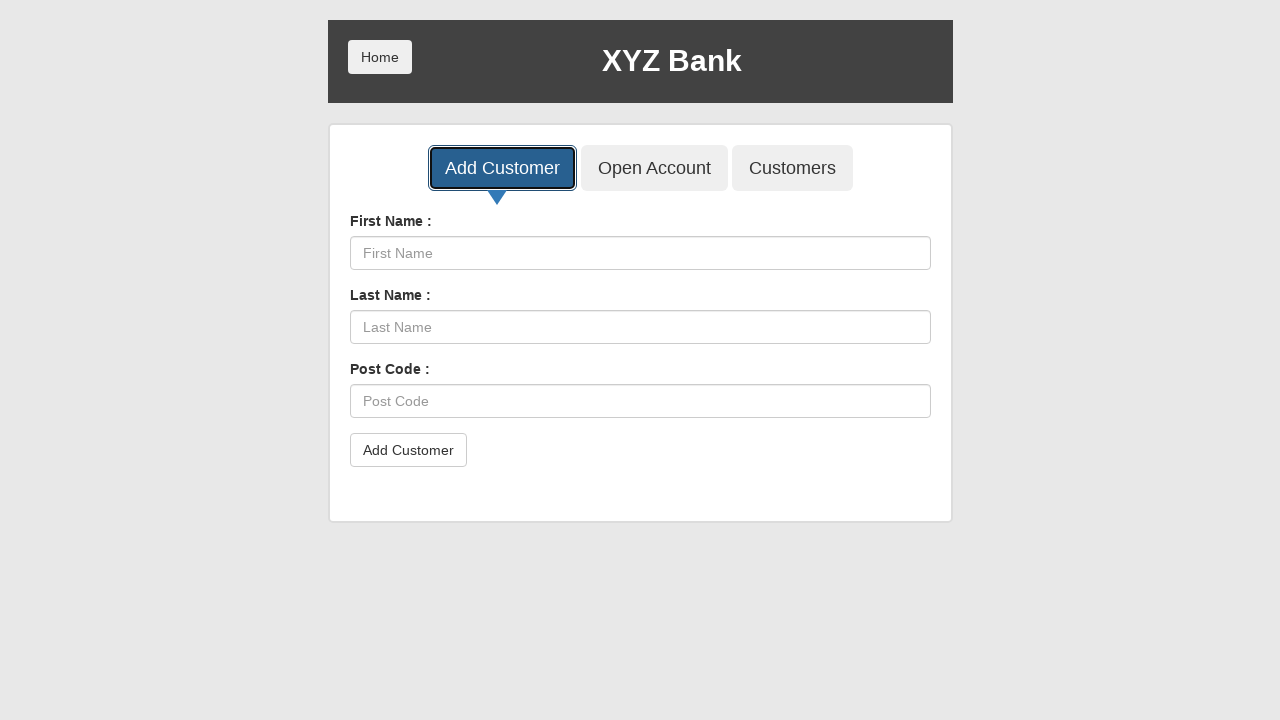

Filled post code field with 79870 on input[ng-model='postCd']
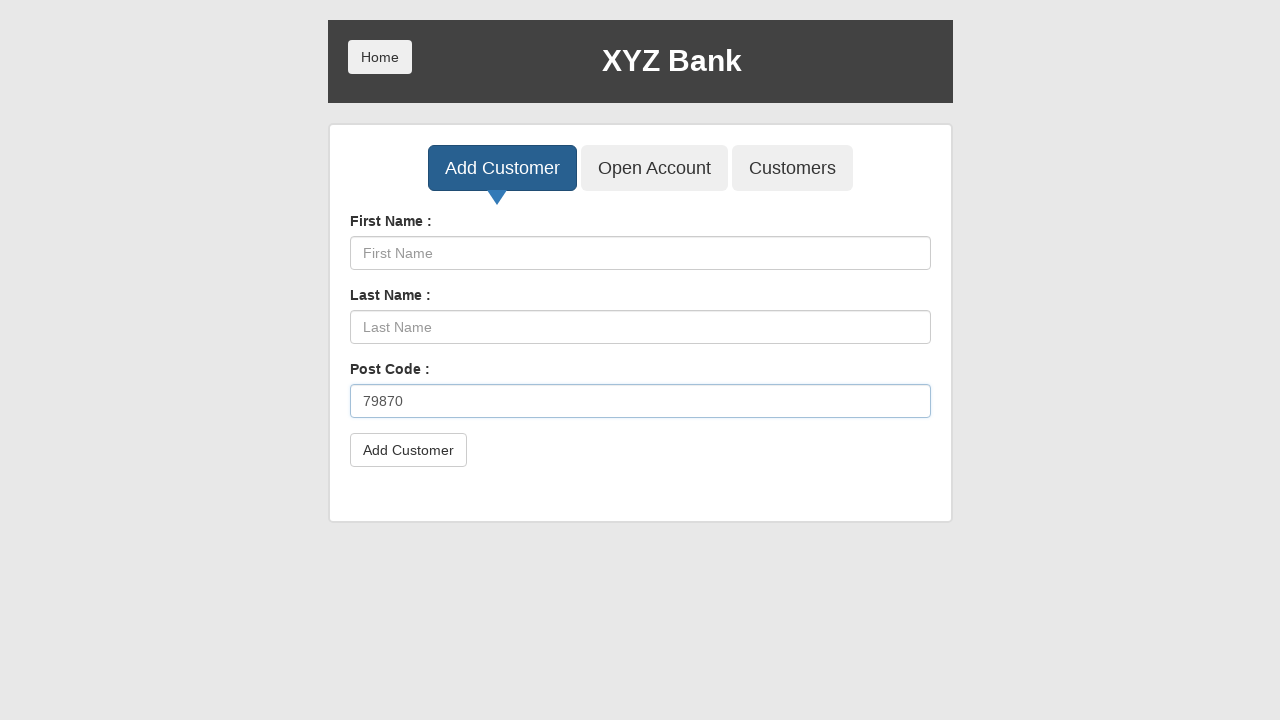

Filled first name field with User798 on input[ng-model='fName']
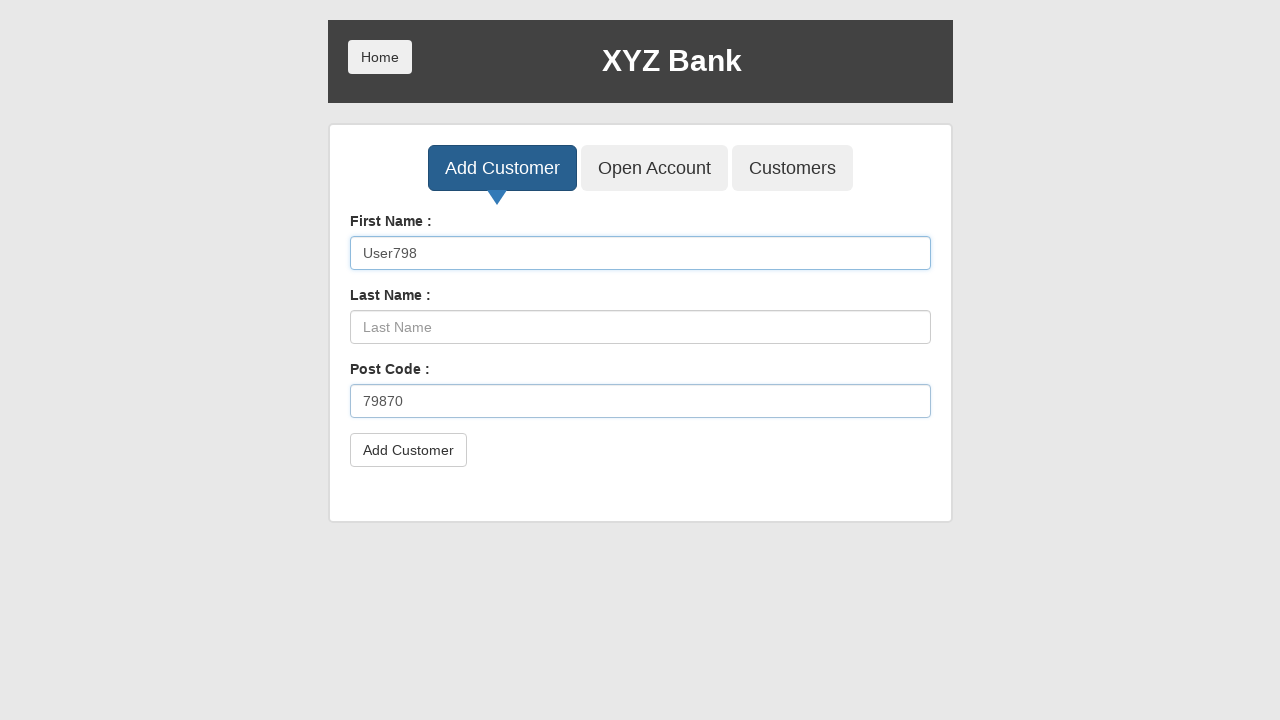

Filled last name field with TestLastName on input[ng-model='lName']
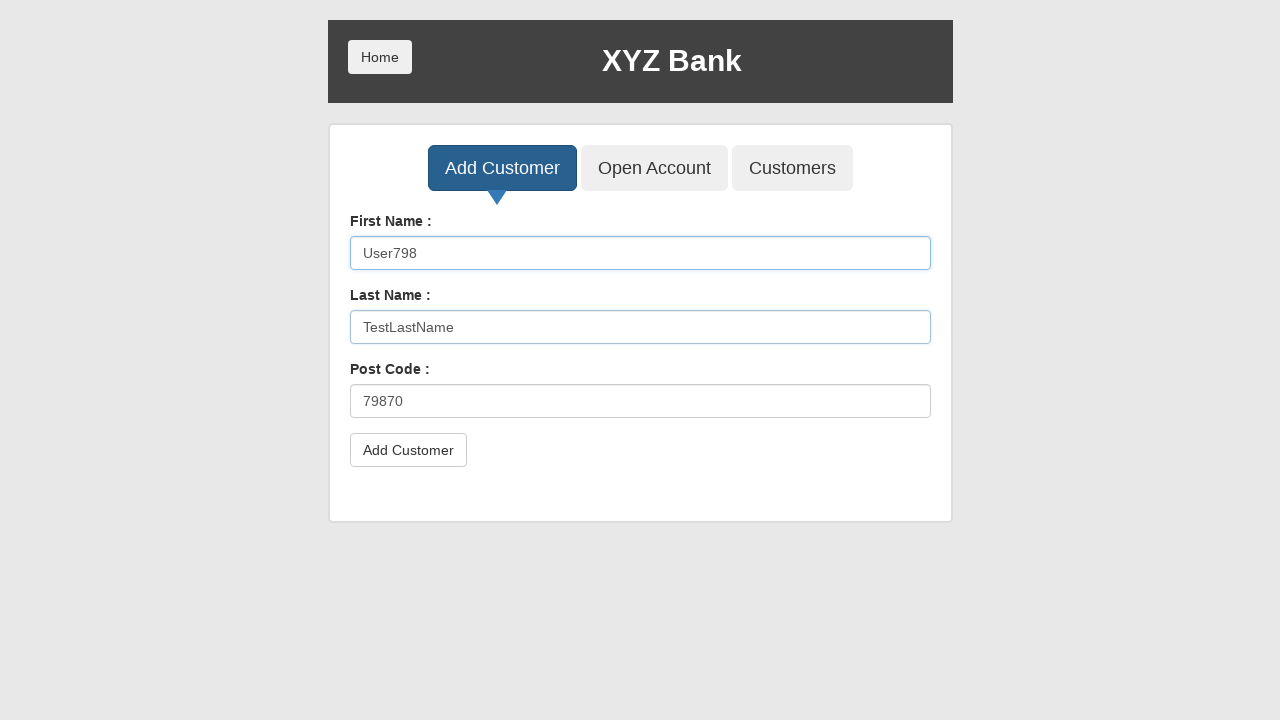

Clicked Add Customer submit button at (408, 450) on button[type='submit']
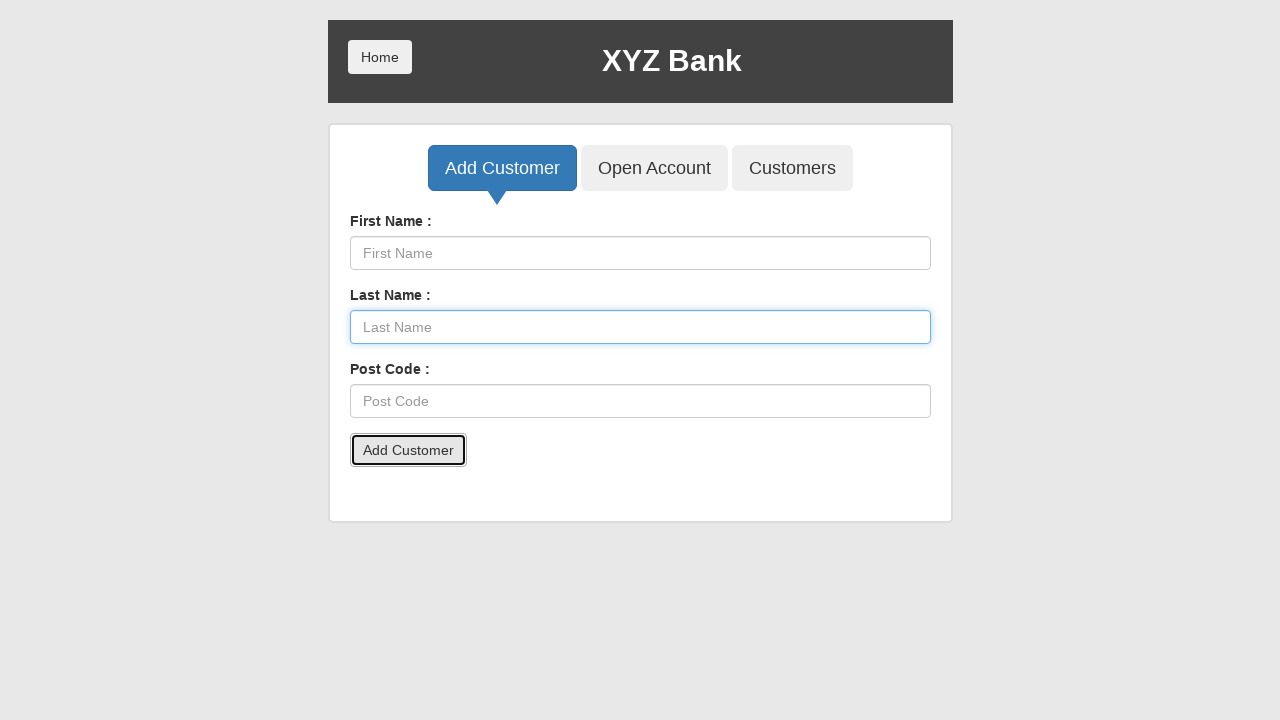

Set up dialog handler to accept alerts
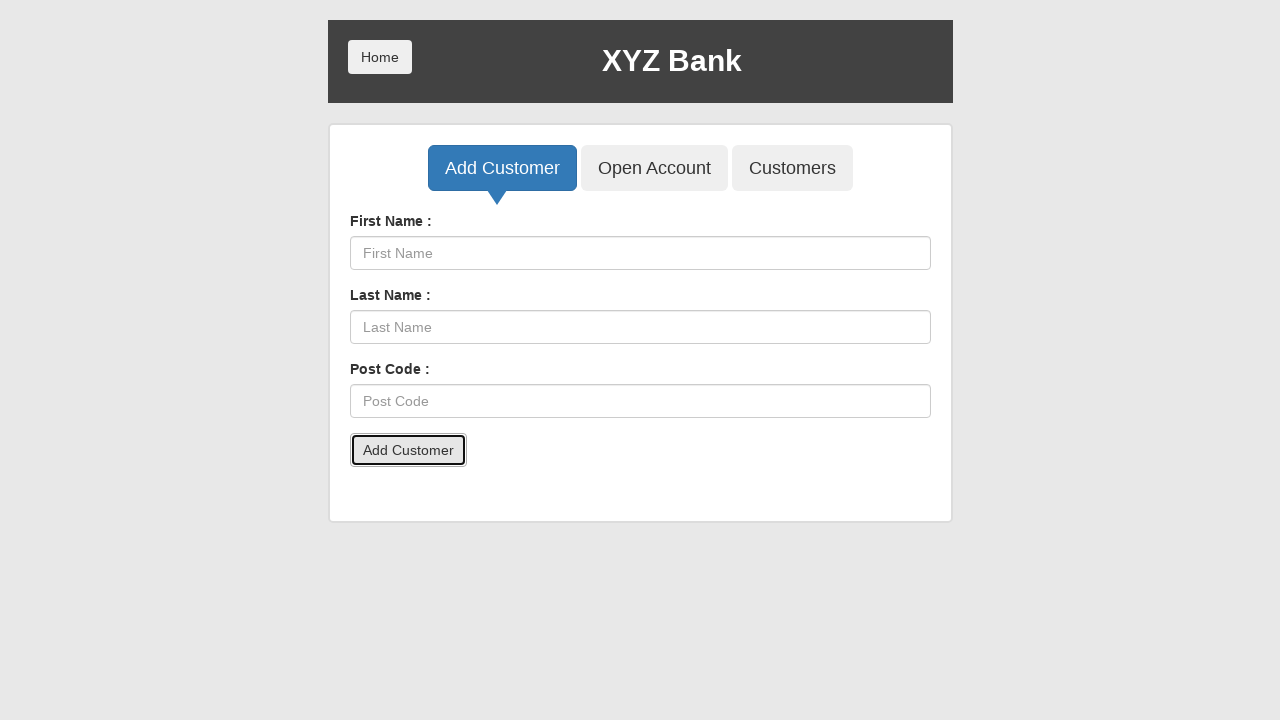

Clicked Customers button to navigate to customers list at (792, 168) on button[ng-click='showCust()']
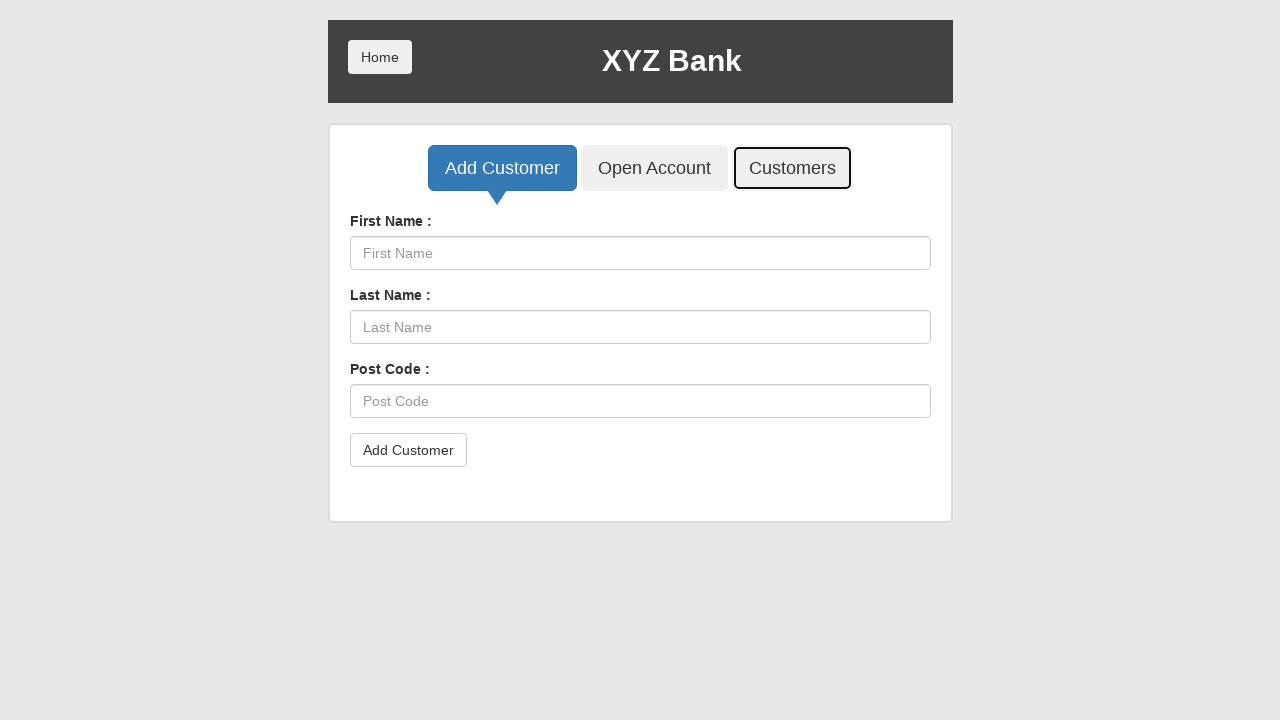

Waited for customer table to load
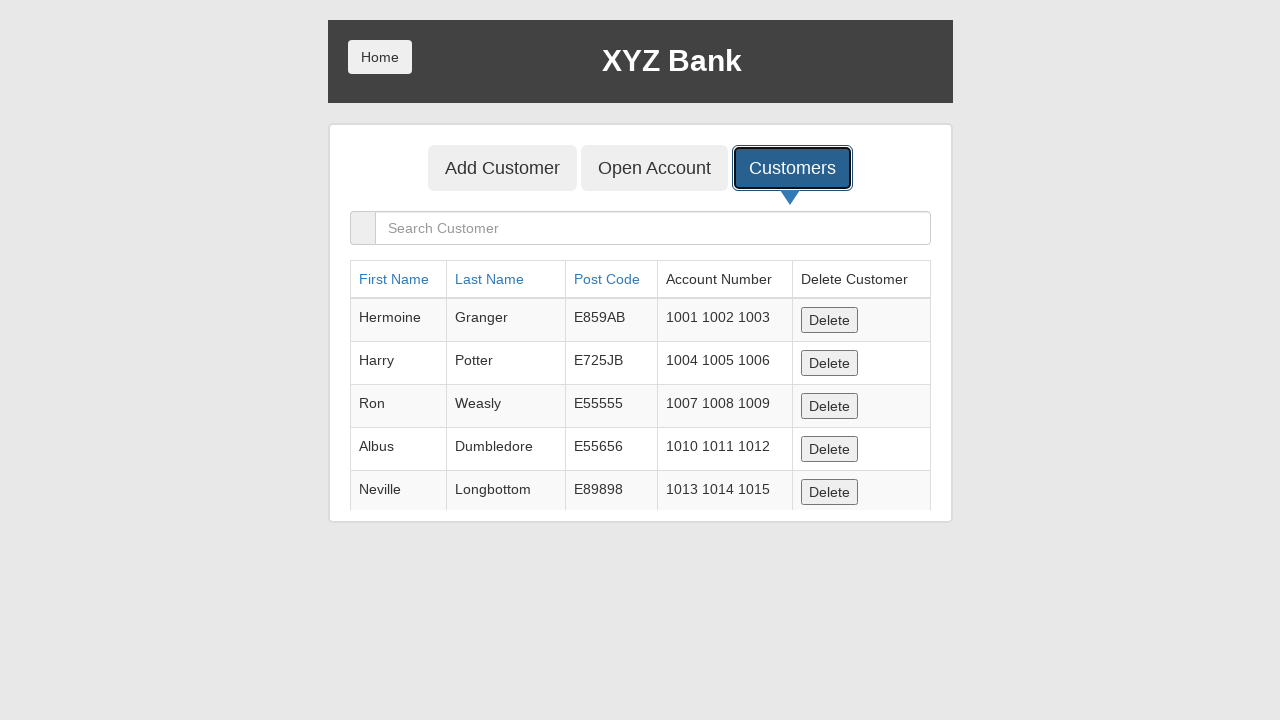

Retrieved 6 customer rows from table
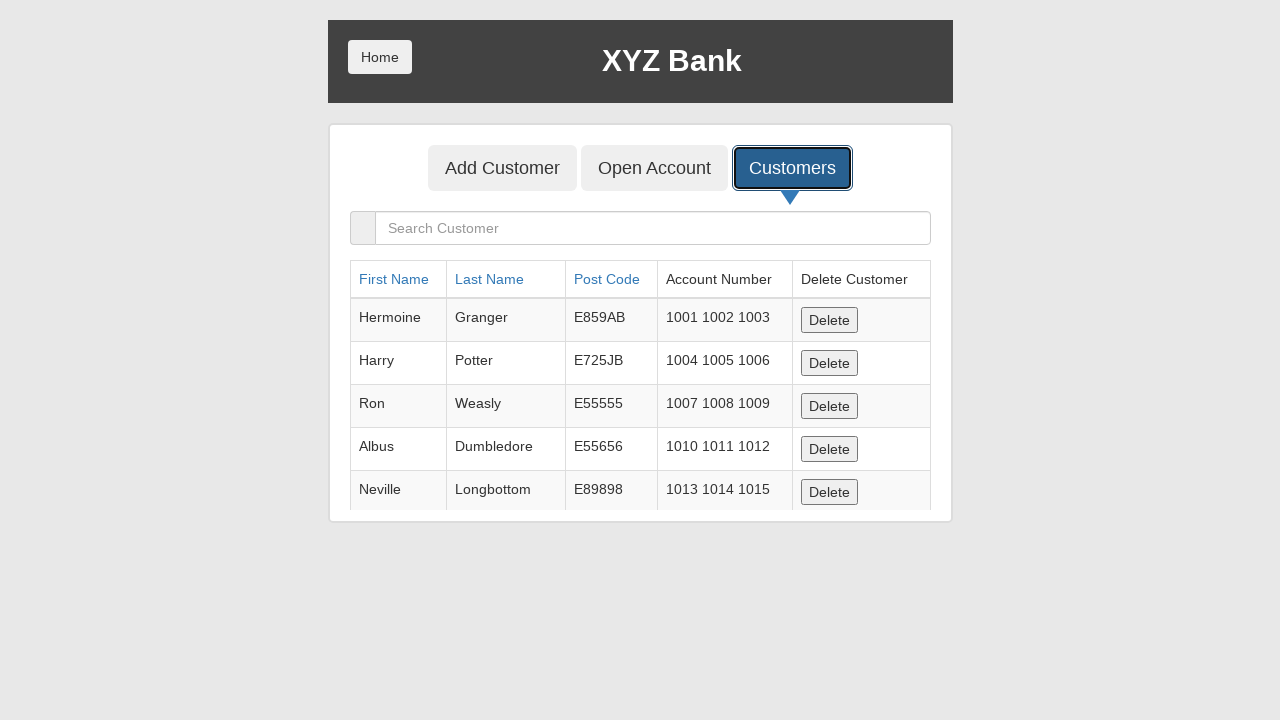

Extracted 6 customer names from table rows
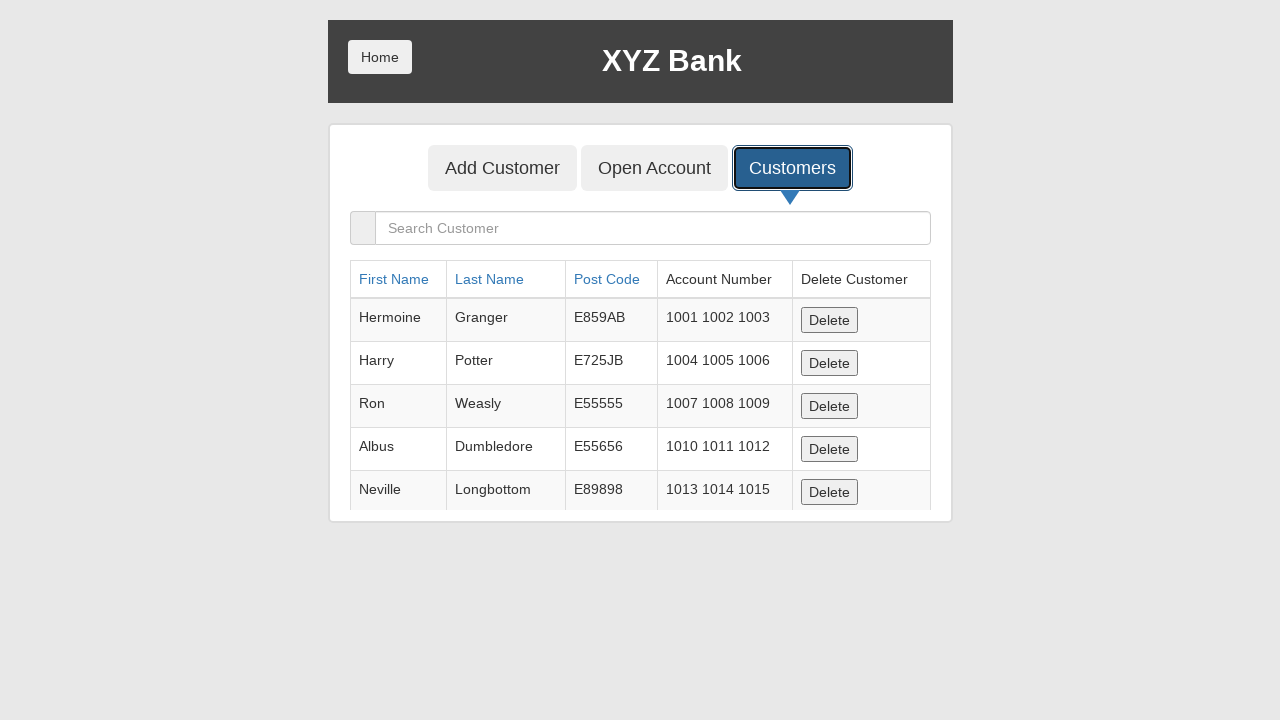

Calculated average customer name length: 5.83
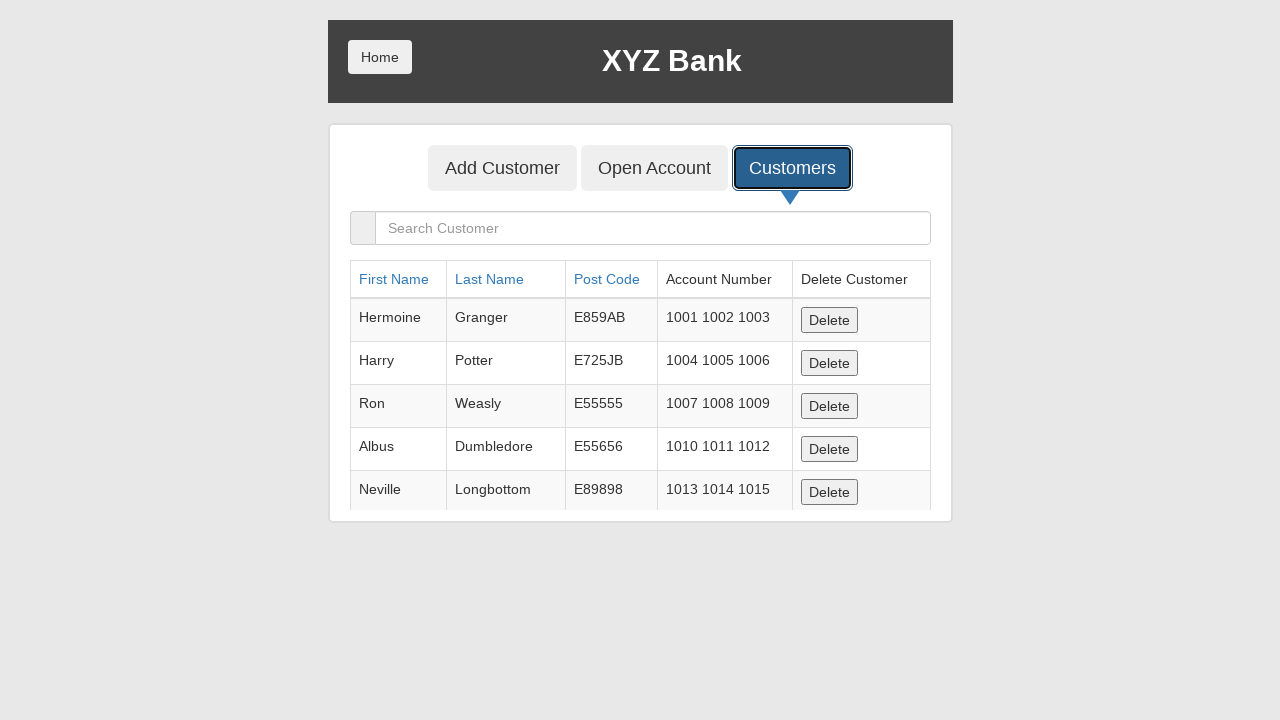

Found customer name 'Harry' (length 5) closest to average, at index 1
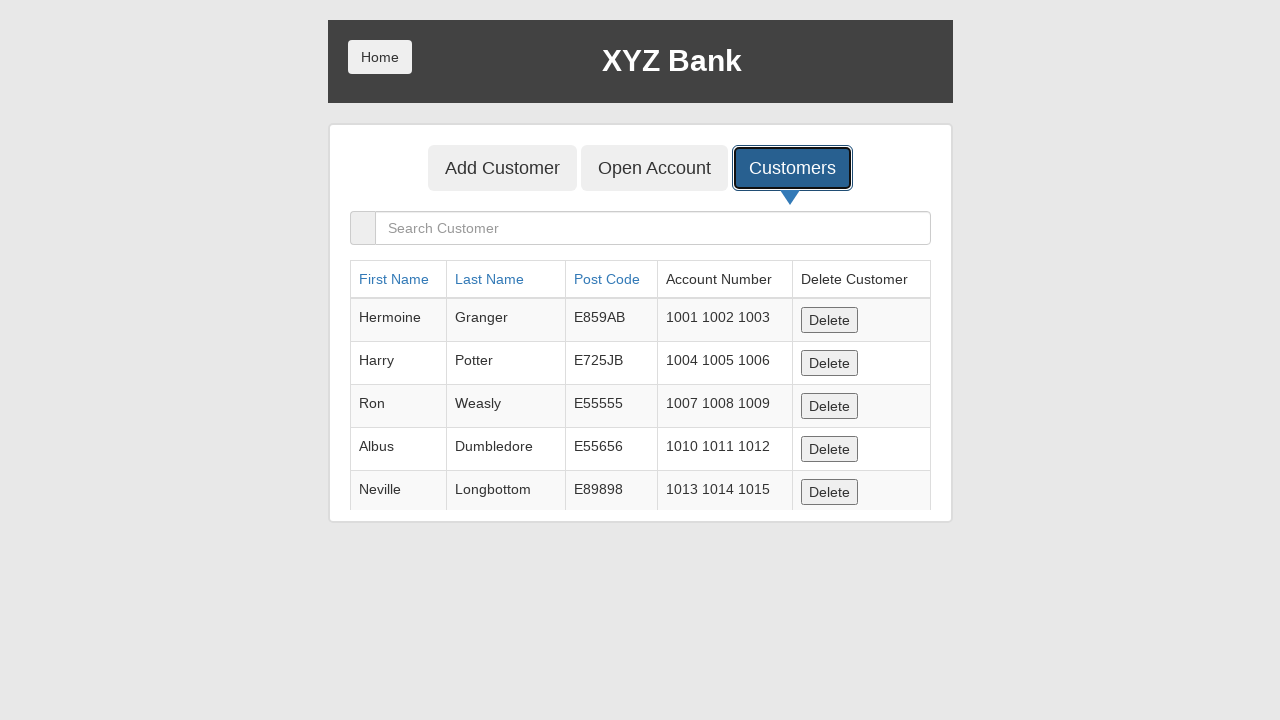

Retrieved 0 delete buttons from customer table
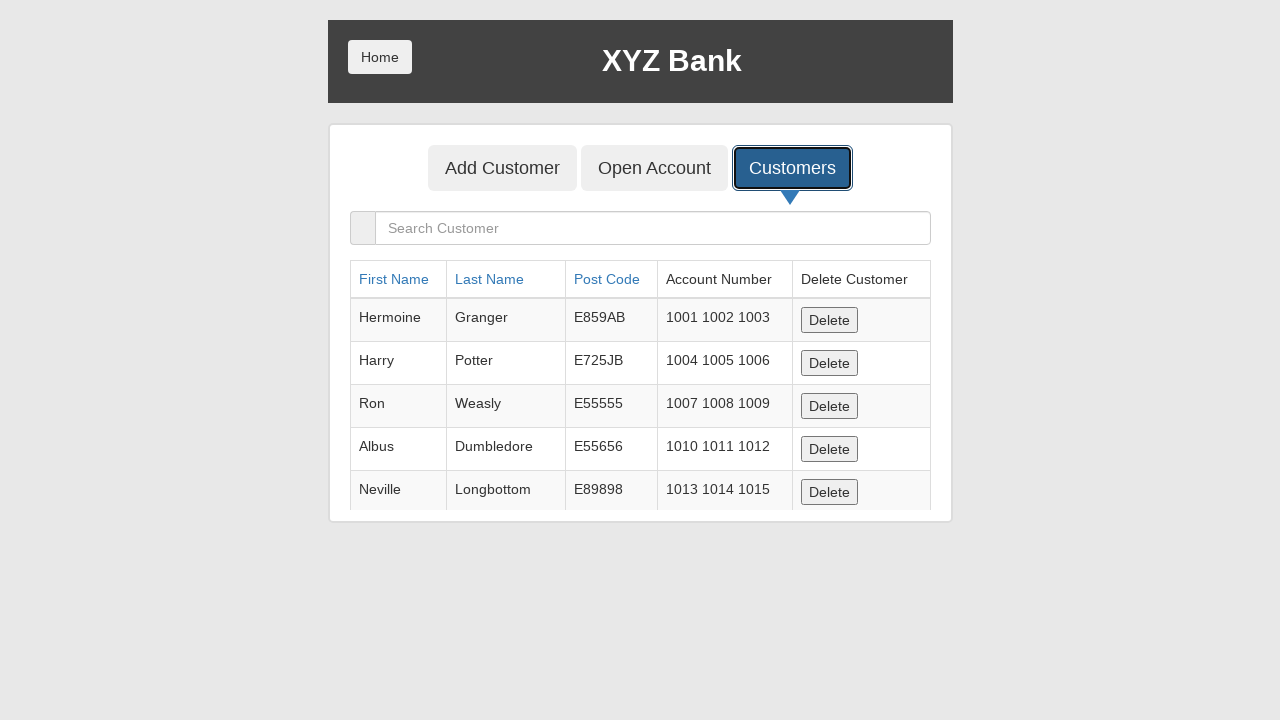

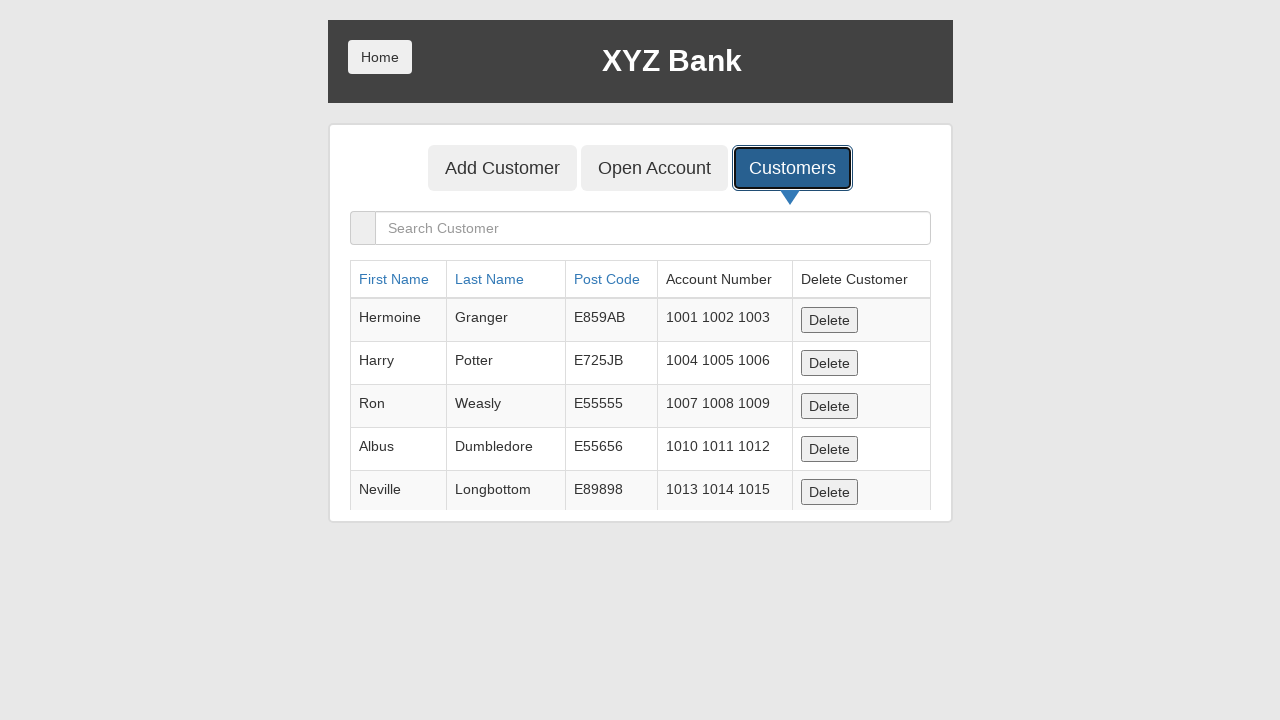